Tests interaction with different styled buttons on the challenging DOM page by clicking each button type (blue, red alert, green success)

Starting URL: https://the-internet.herokuapp.com/challenging_dom

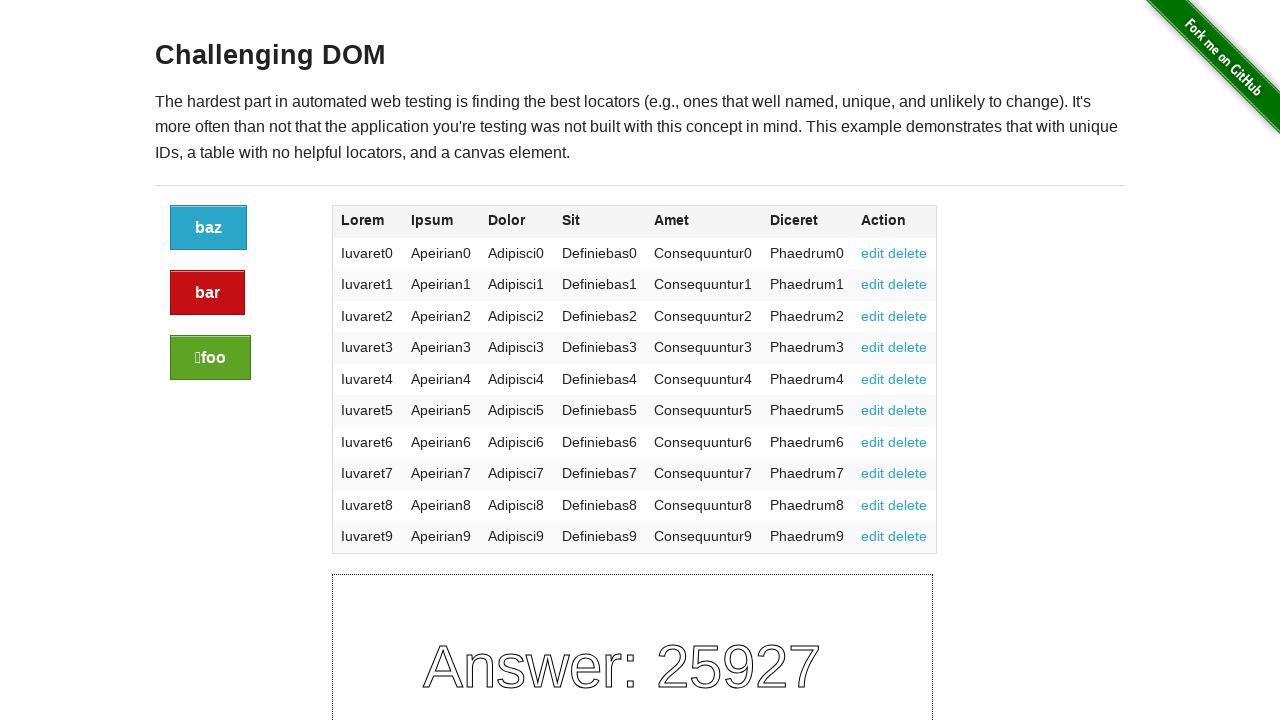

Navigated to challenging DOM page
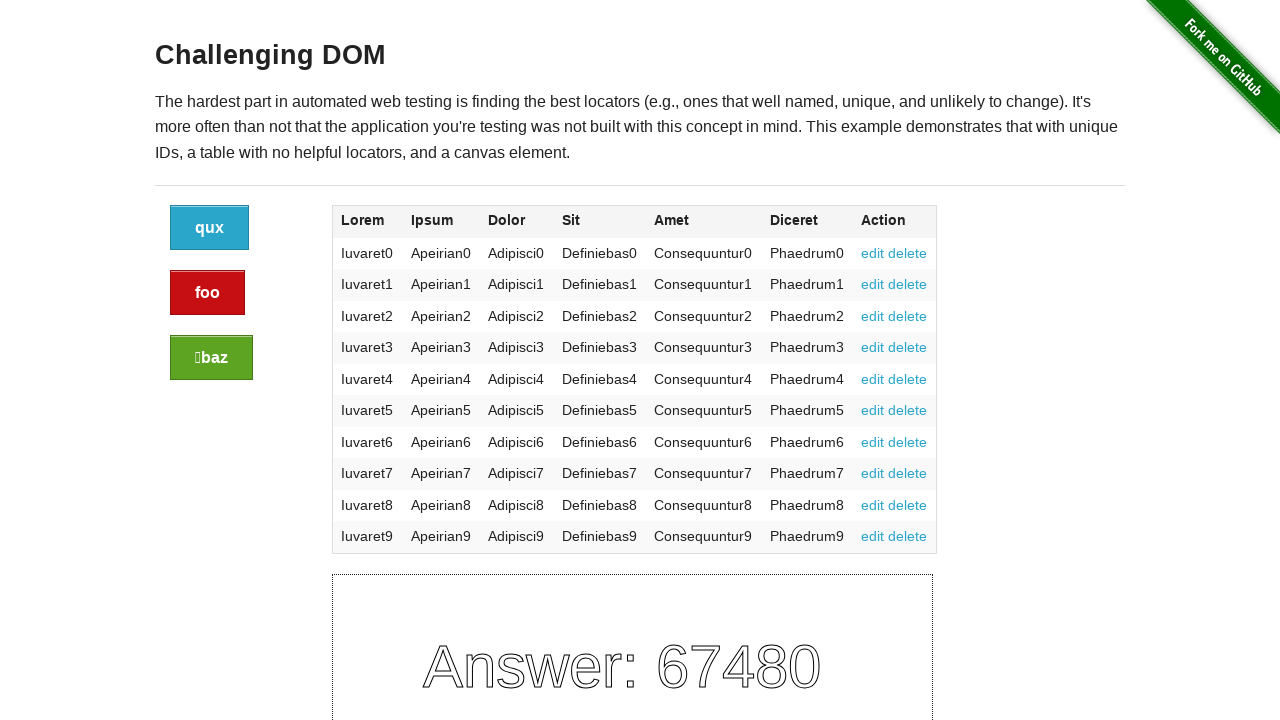

Clicked blue button at (210, 228) on xpath=//*[@class='button']
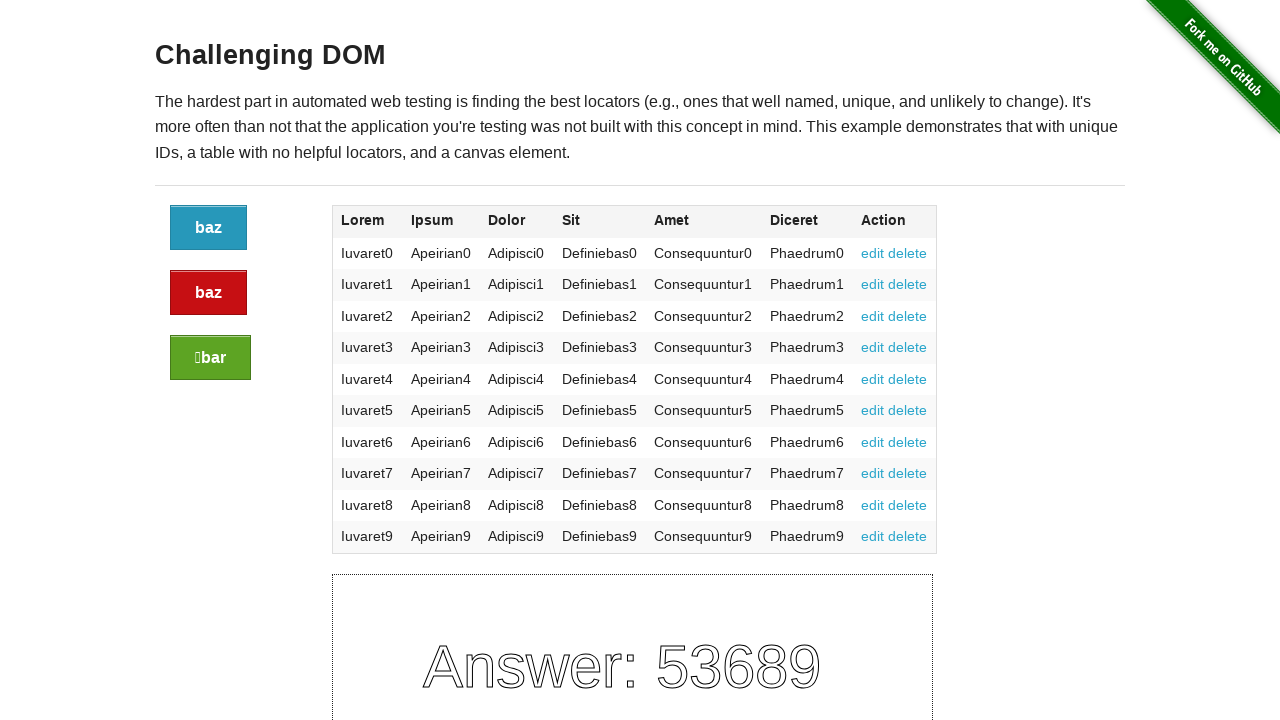

Clicked red alert button at (208, 293) on xpath=//*[@class='button alert']
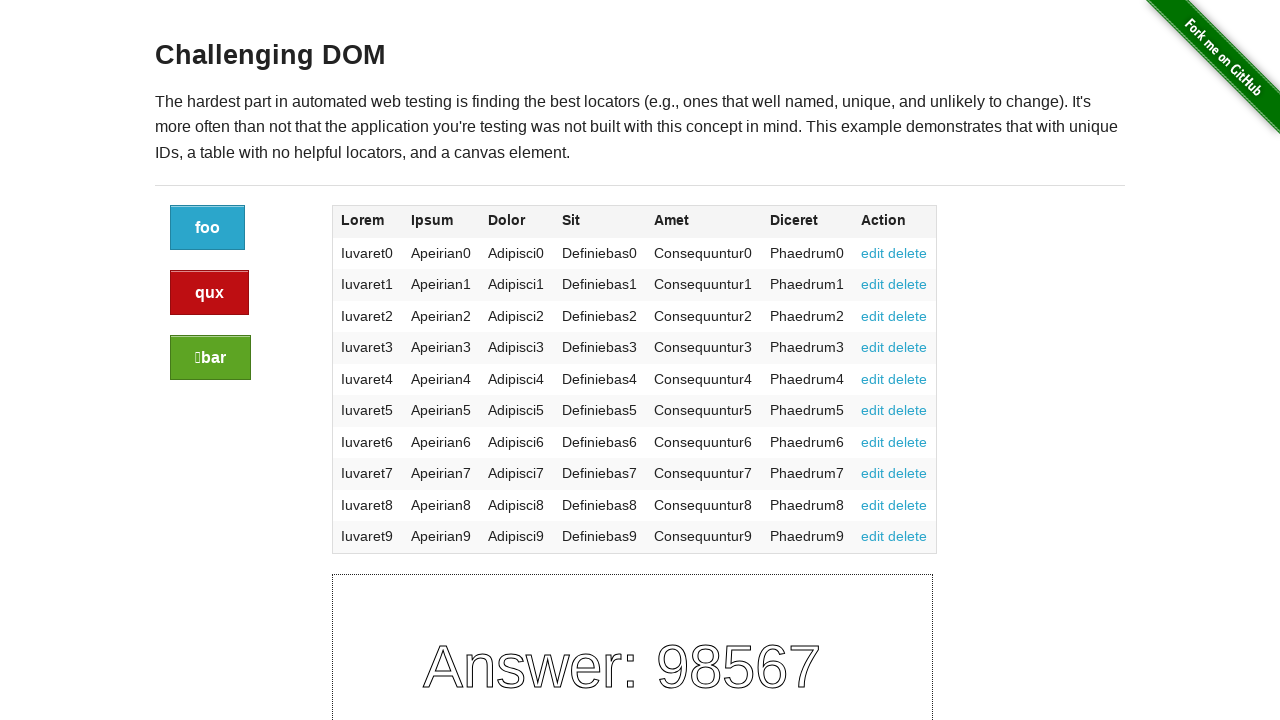

Clicked green success button at (210, 358) on xpath=//*[@class='button success']
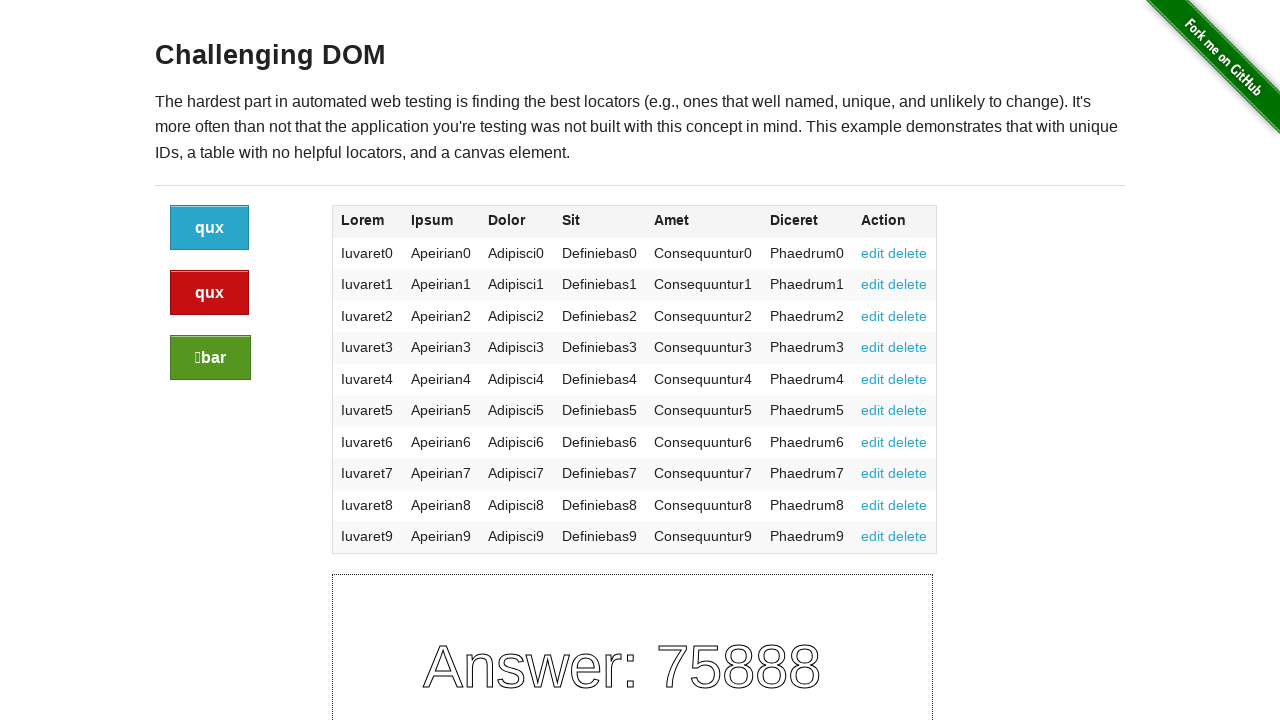

Located table elements at column position 4
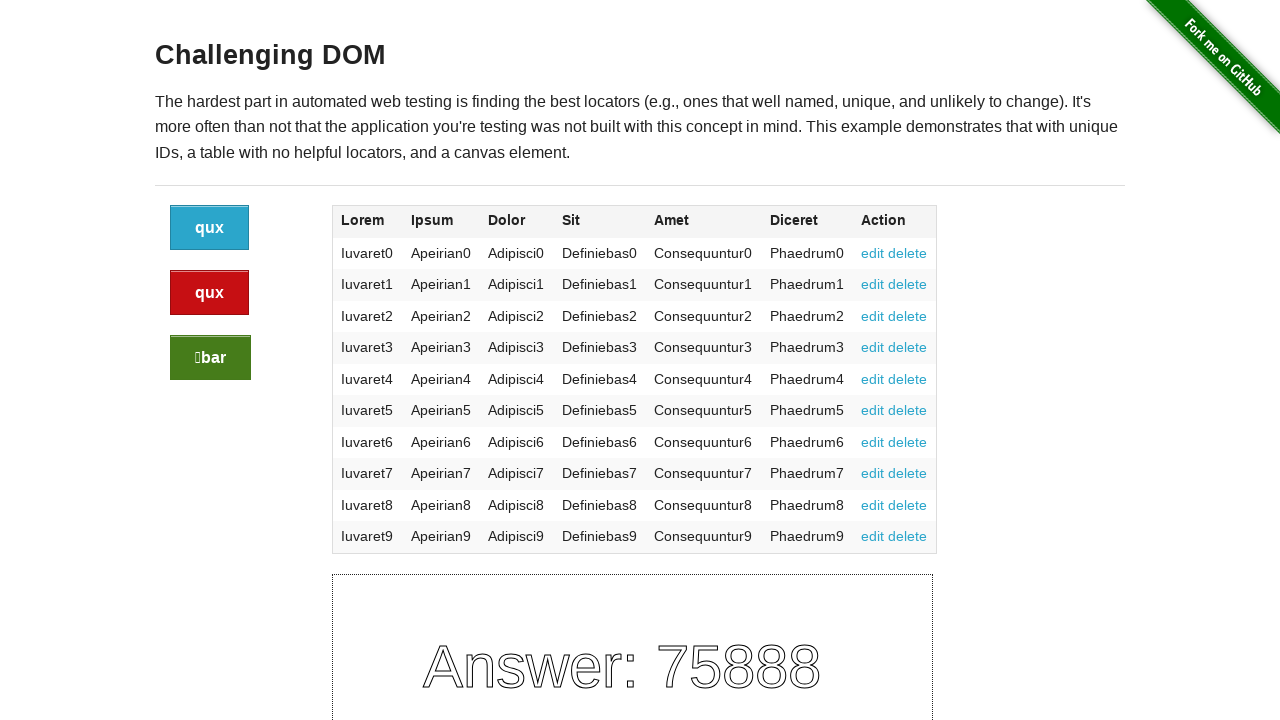

Retrieved text content from table element
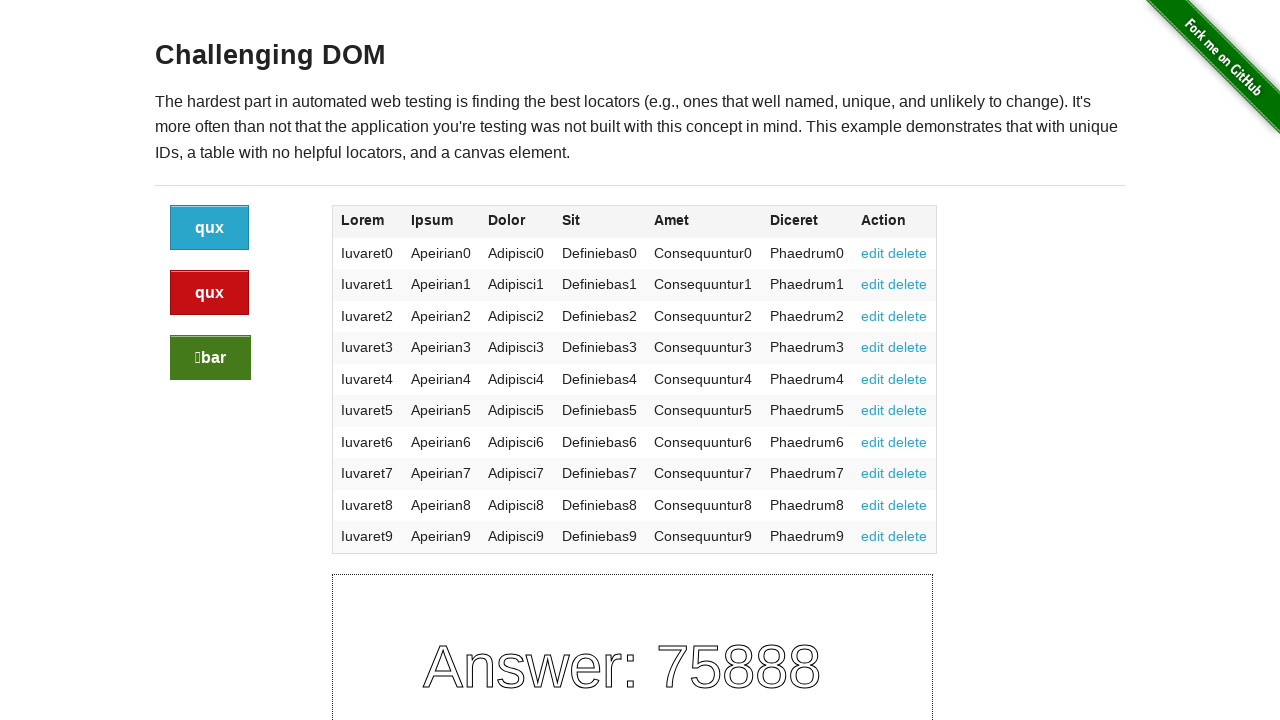

Retrieved text content from table element
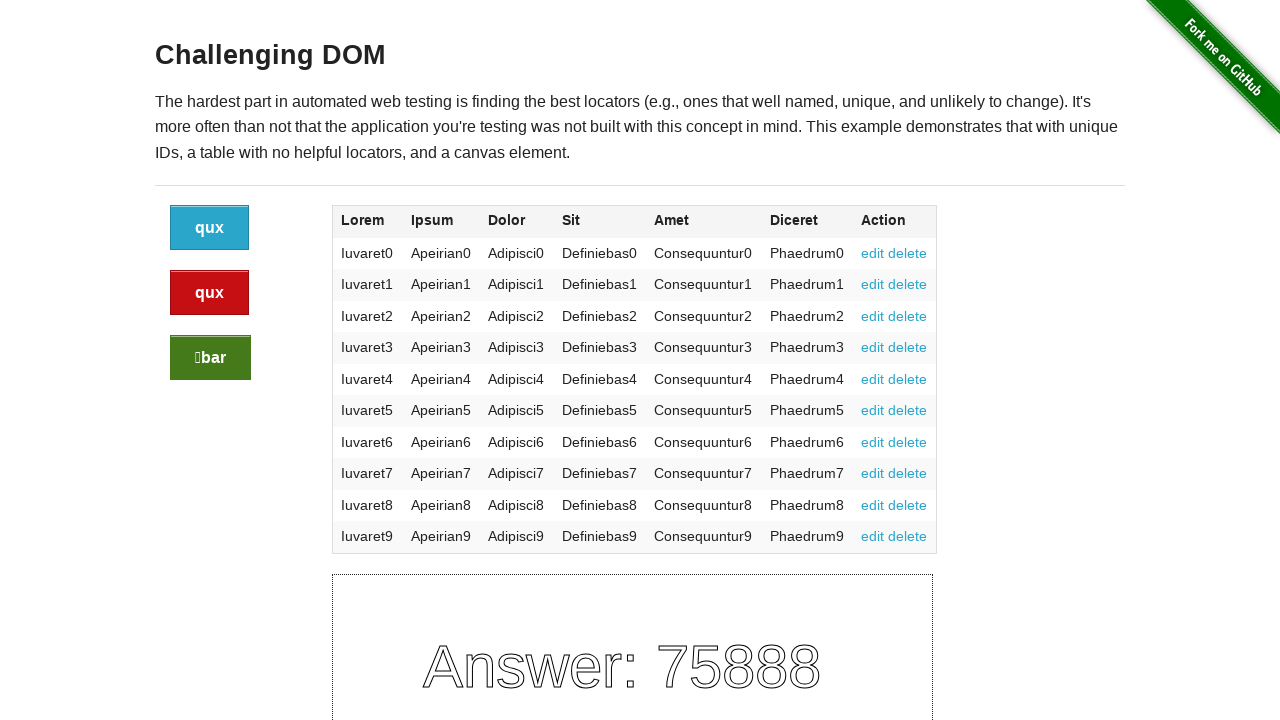

Retrieved text content from table element
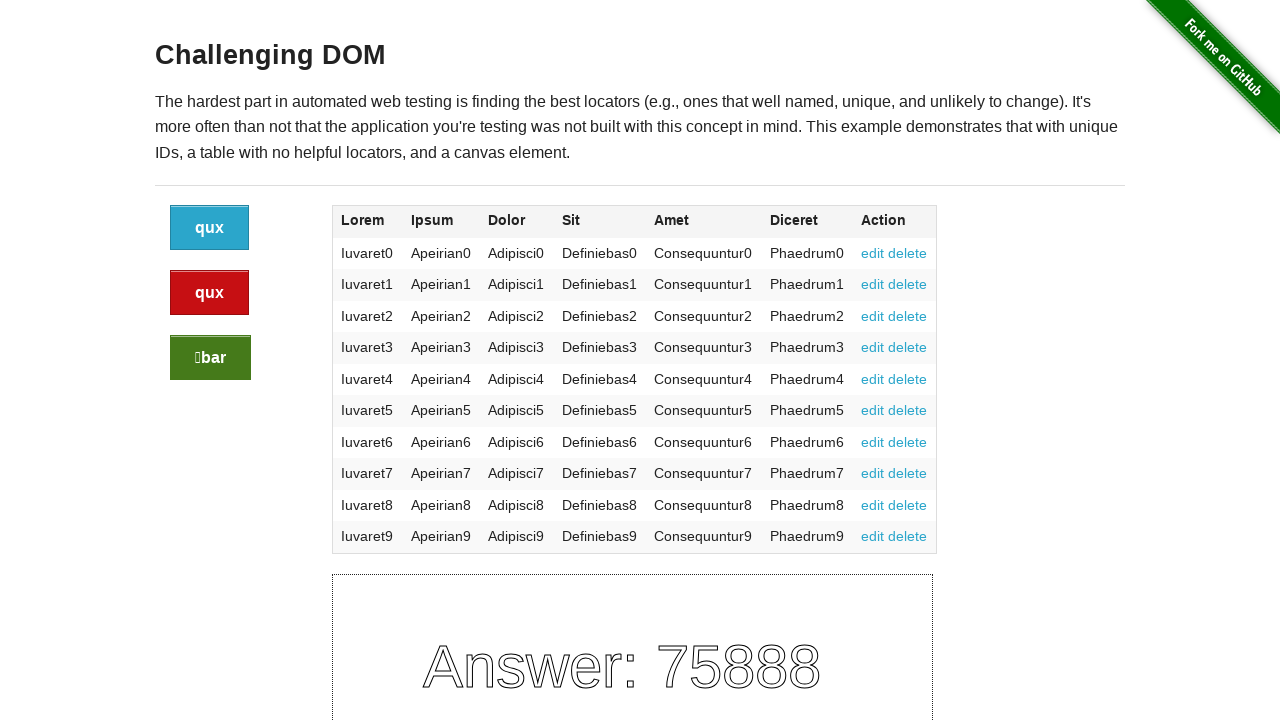

Retrieved text content from table element
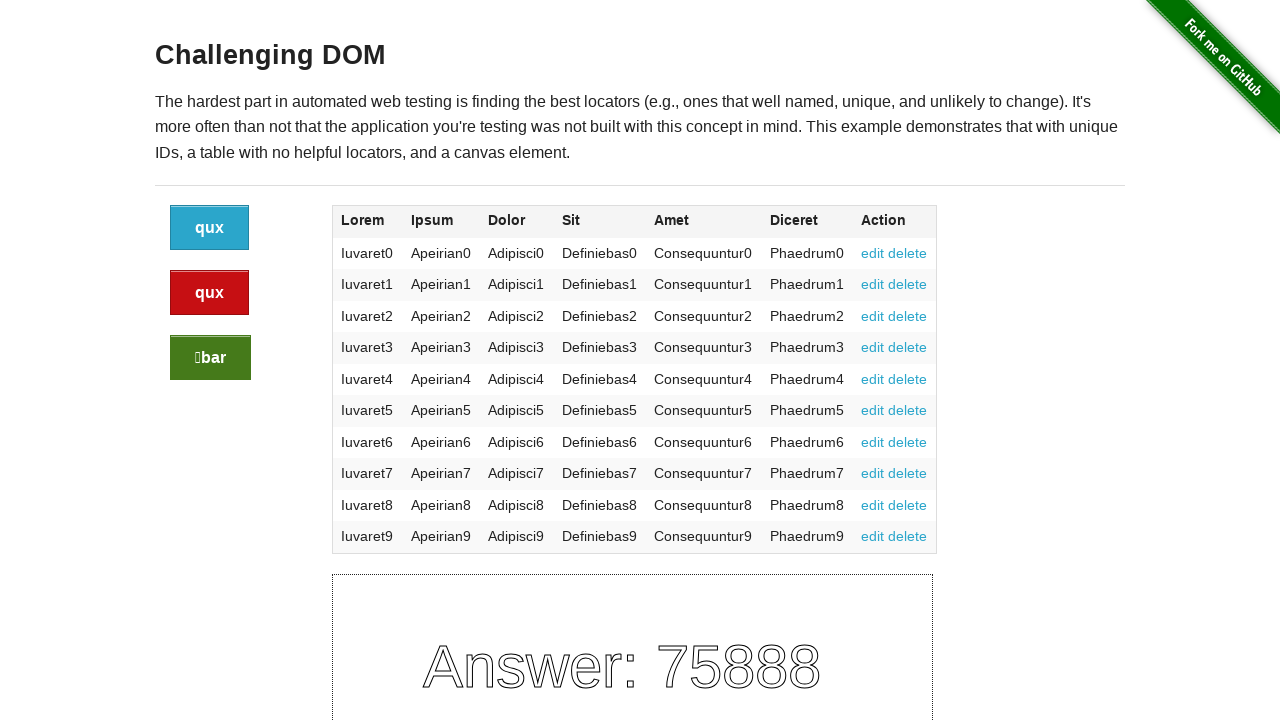

Retrieved text content from table element
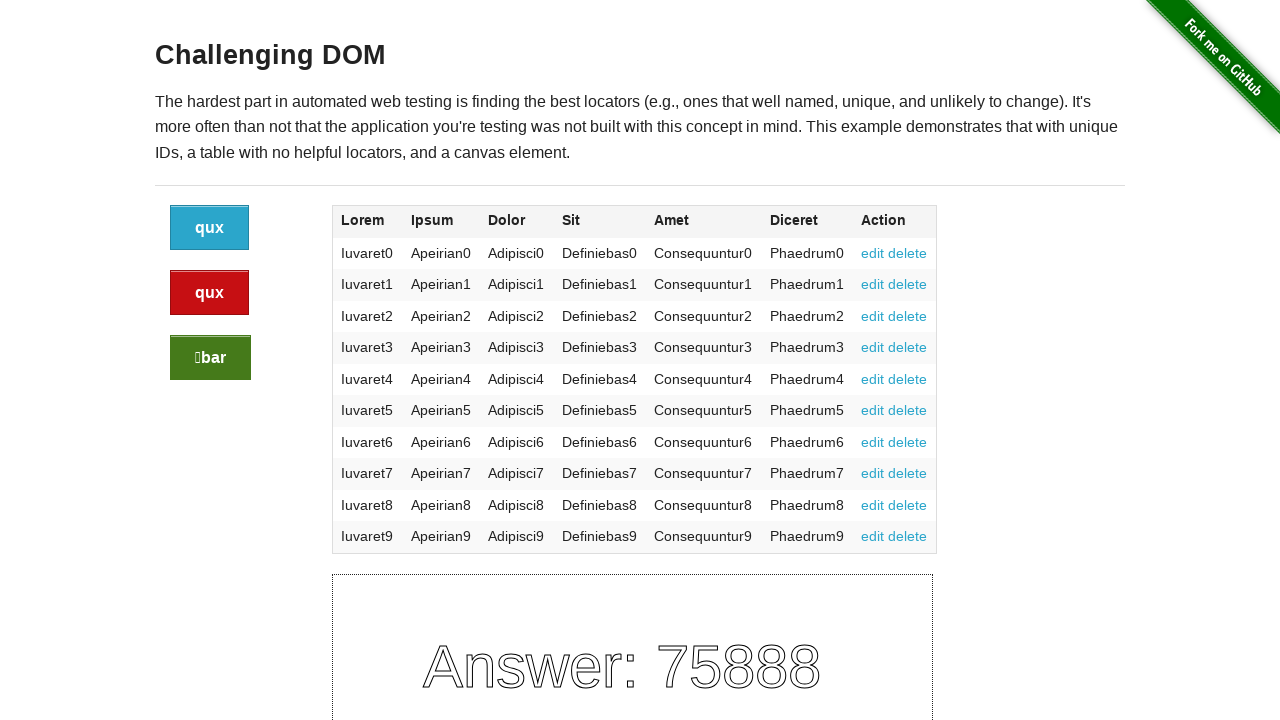

Retrieved text content from table element
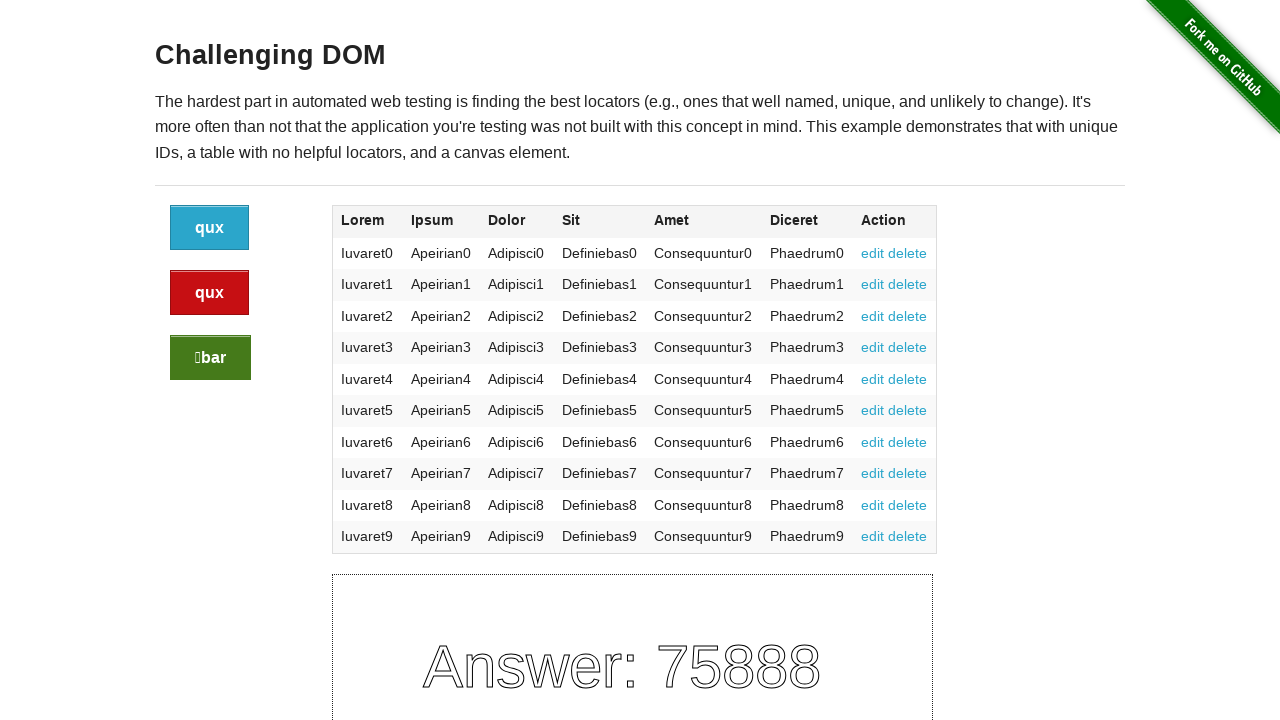

Retrieved text content from table element
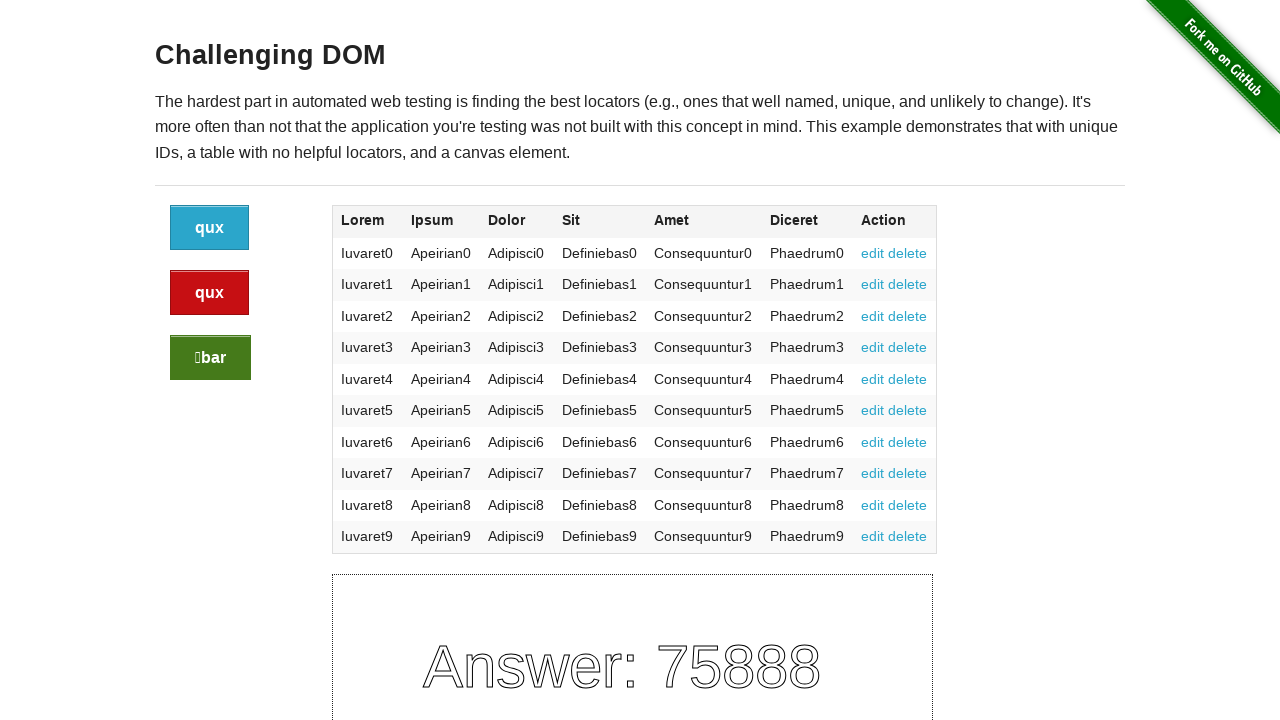

Retrieved text content from table element
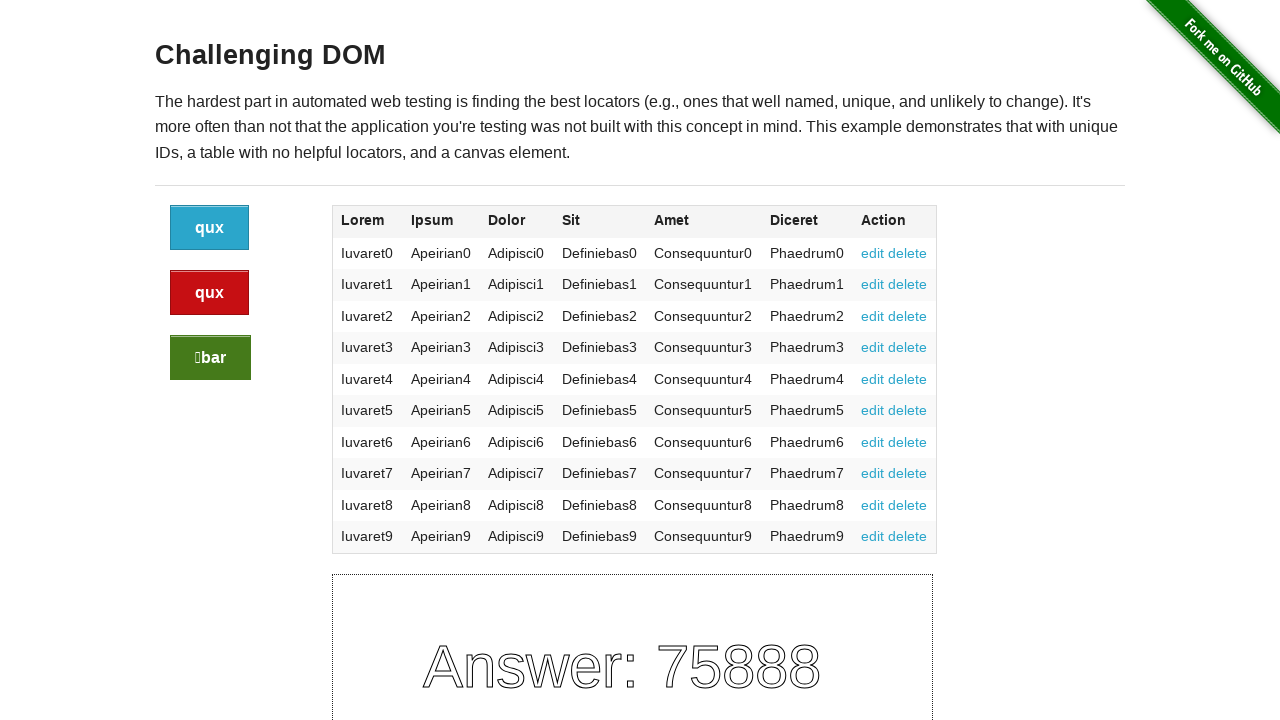

Retrieved text content from table element
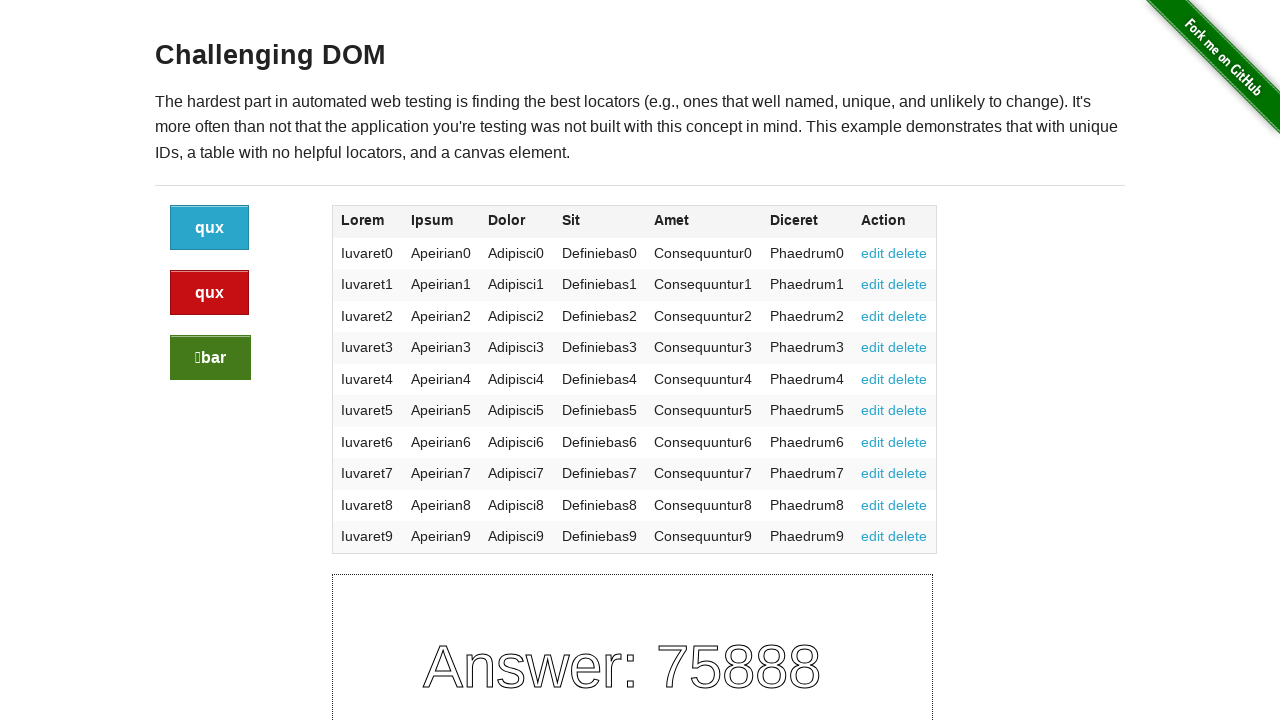

Retrieved text content from table element
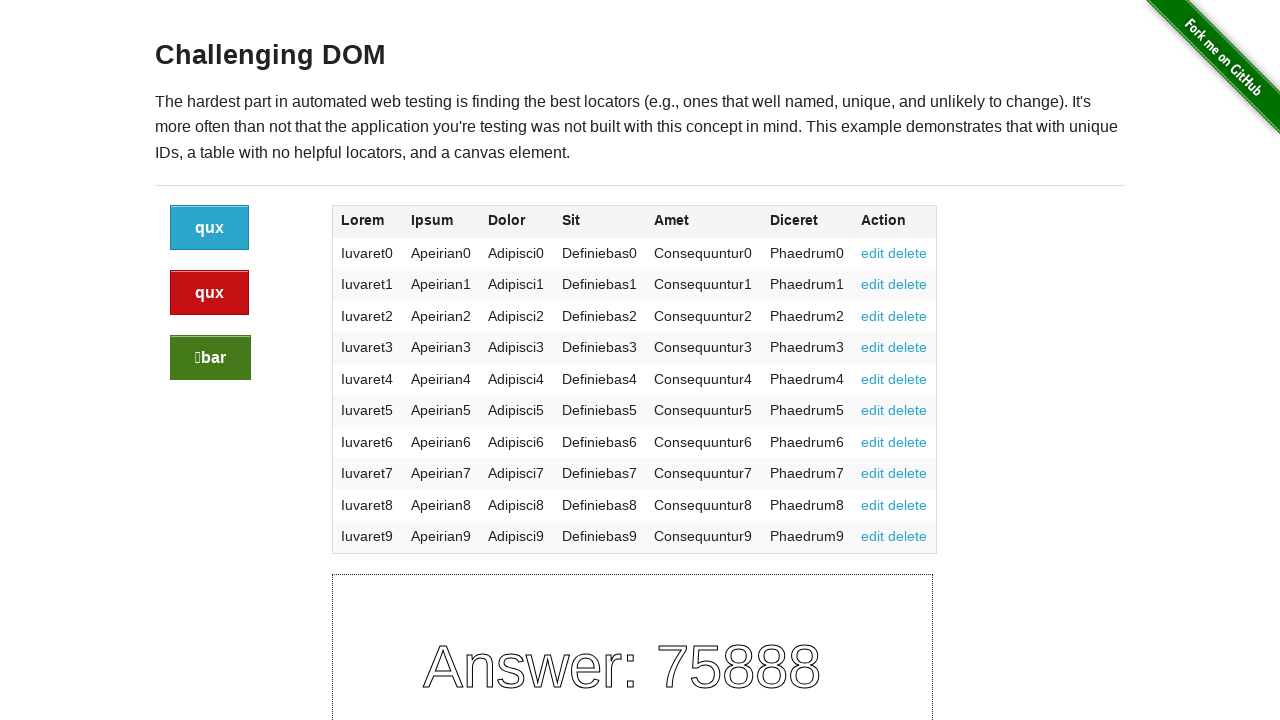

Retrieved text content from table element
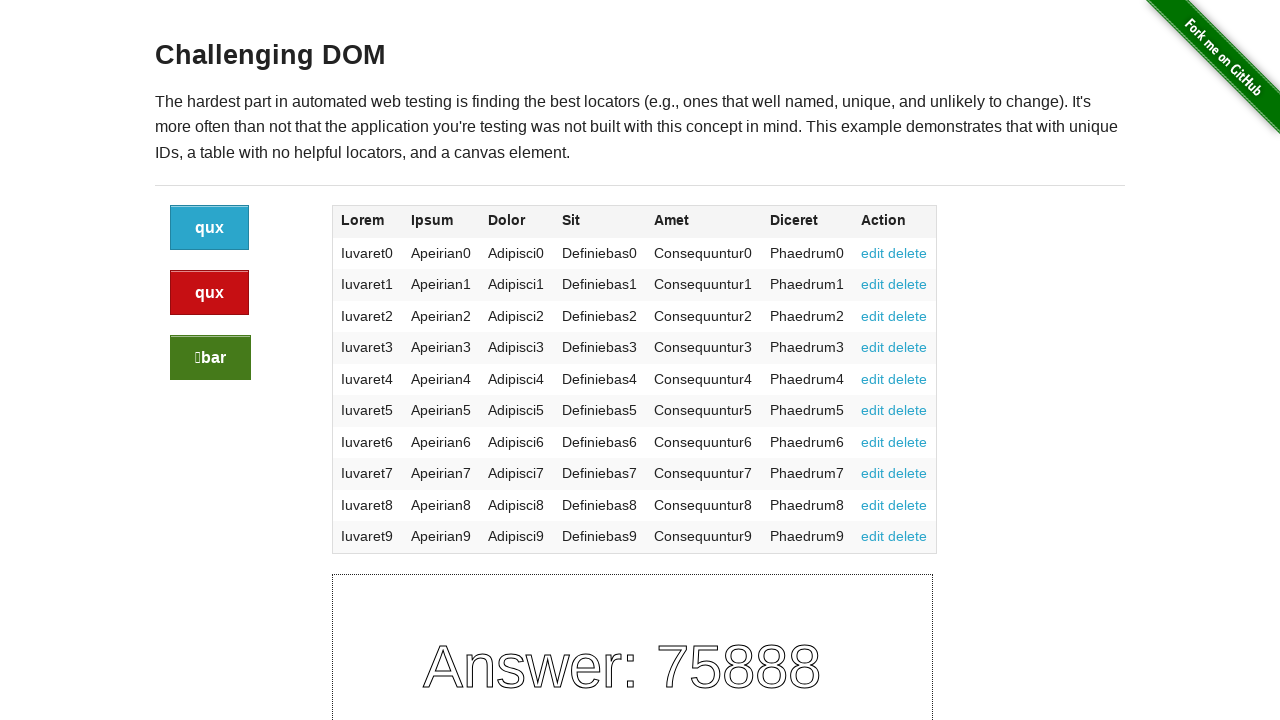

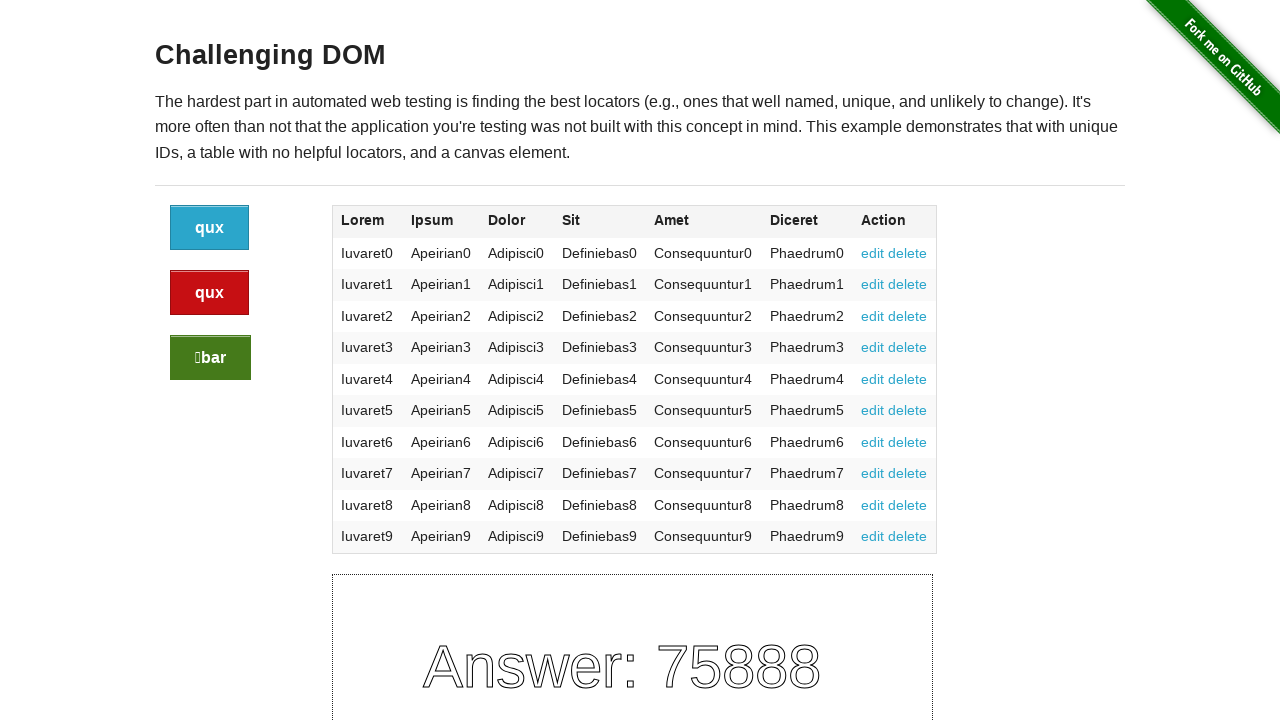